Tests browser navigation functionality by navigating between pages, going back and forward in history, and refreshing the page

Starting URL: https://demoqa.com/select-menu

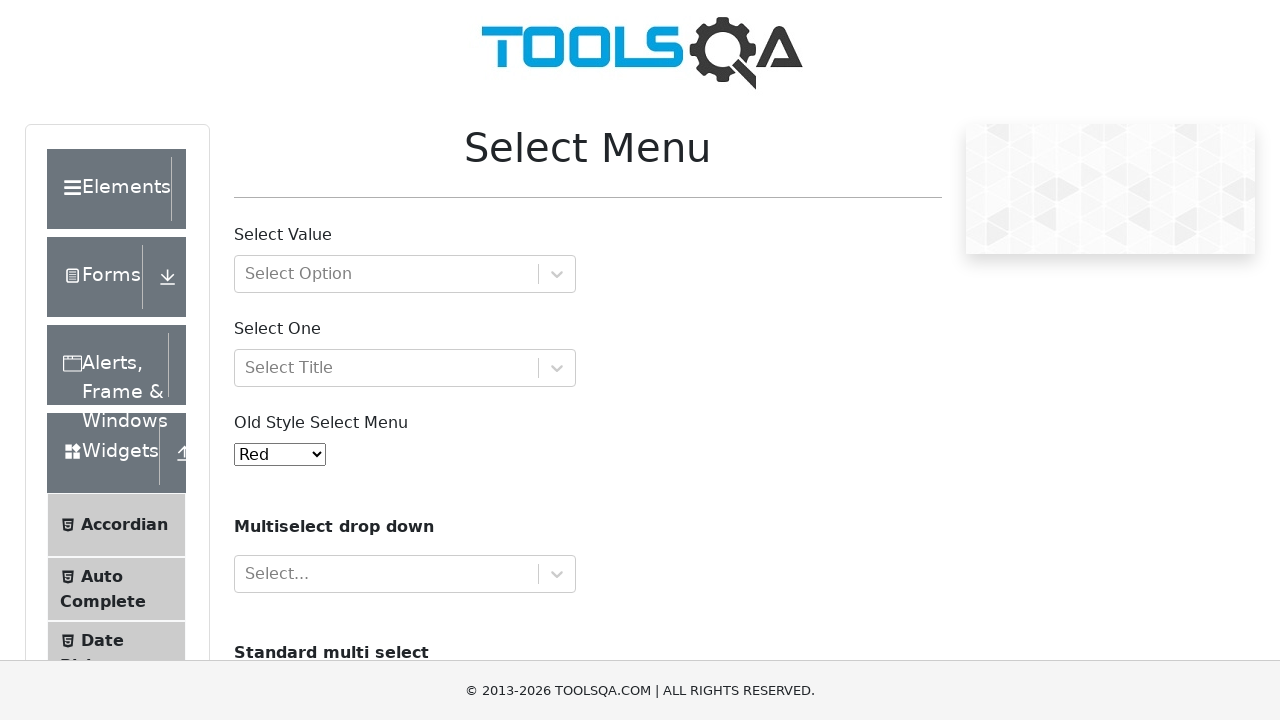

Navigated to registration page at demo.guru99.com
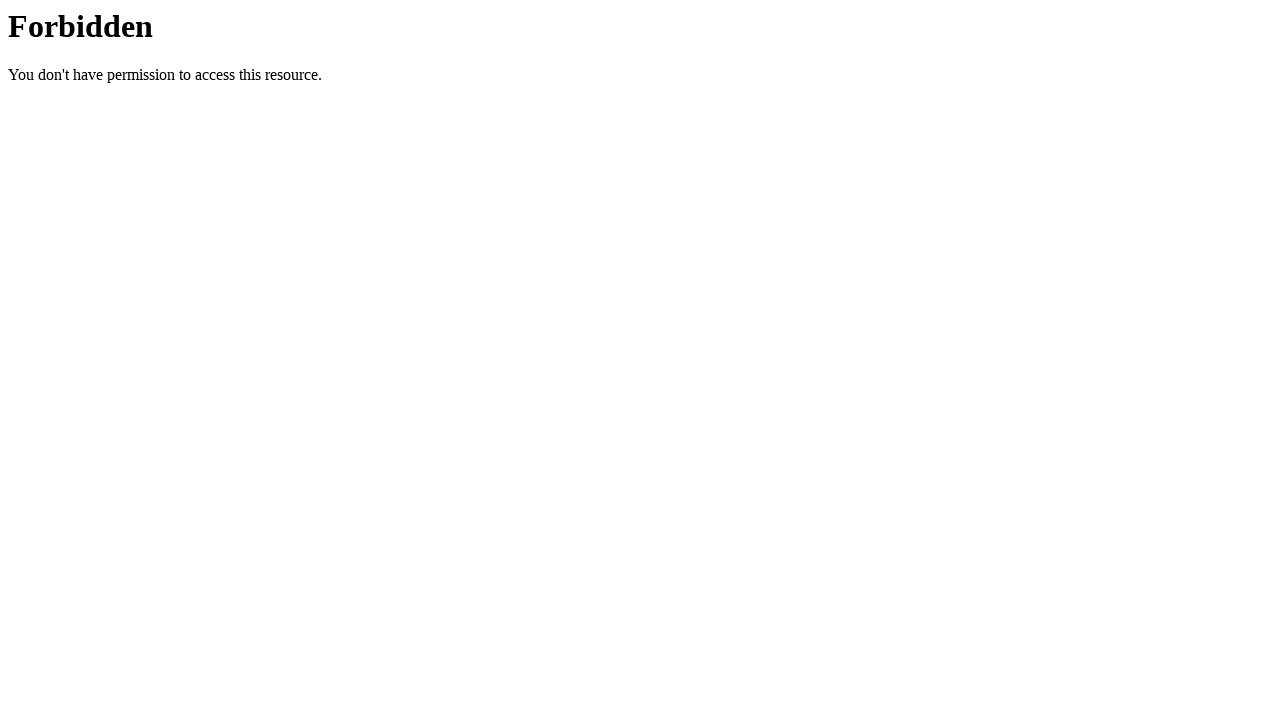

Navigated back to previous page in history
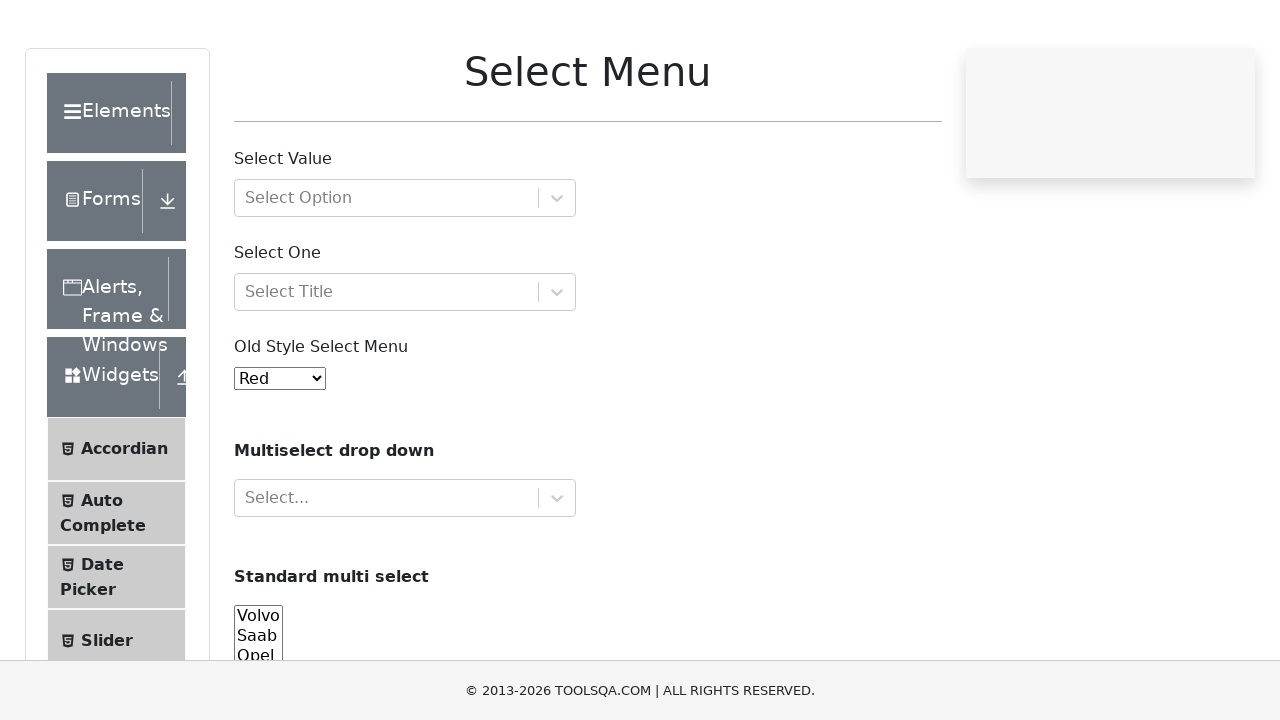

Navigated forward to registration page in history
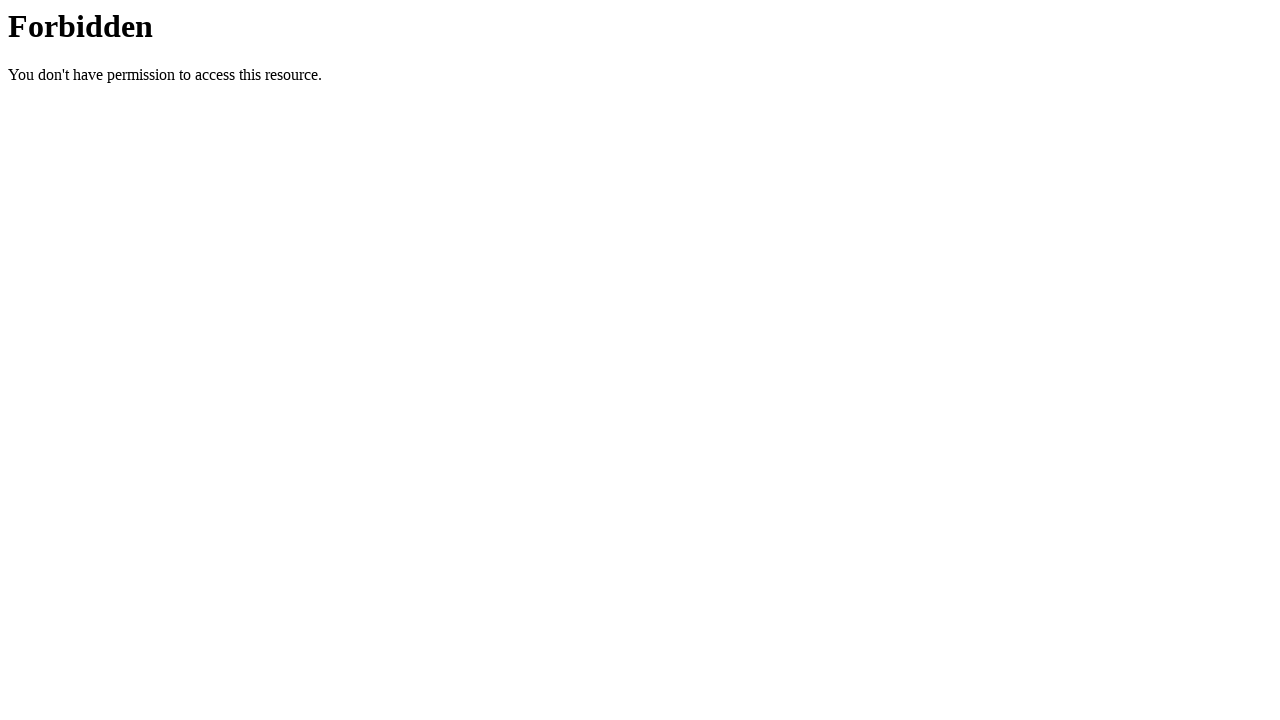

Refreshed the current page
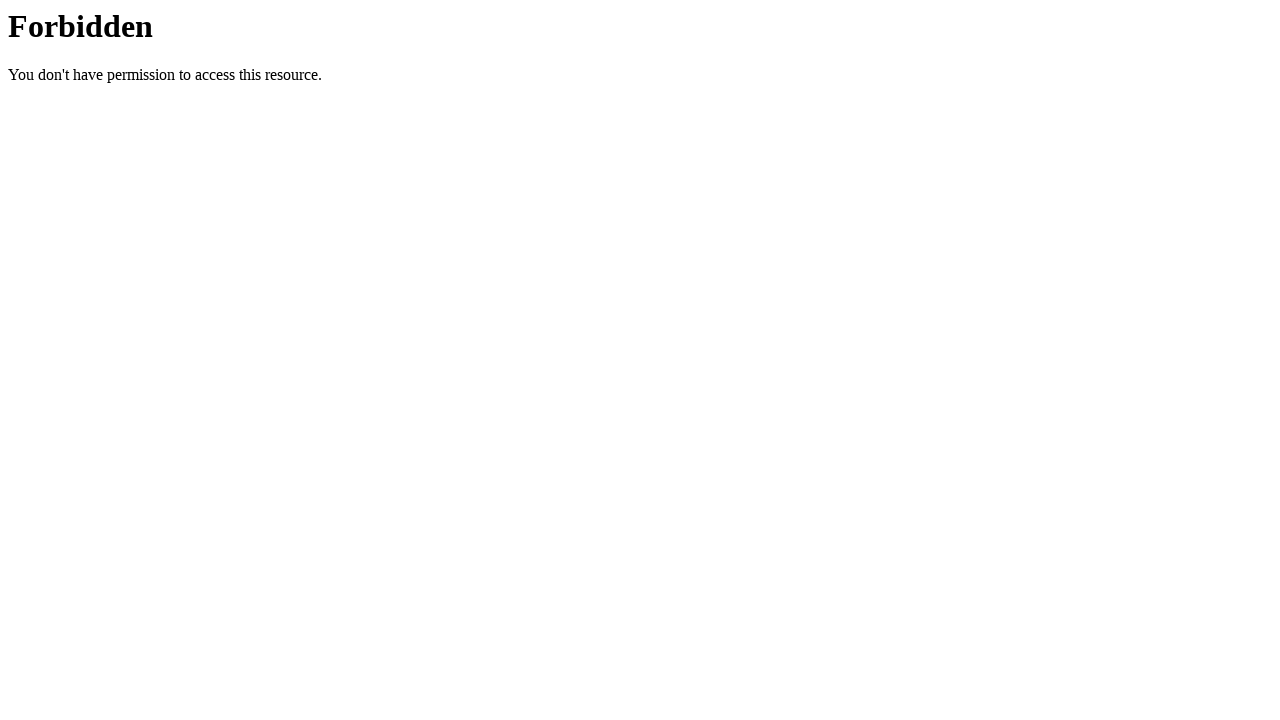

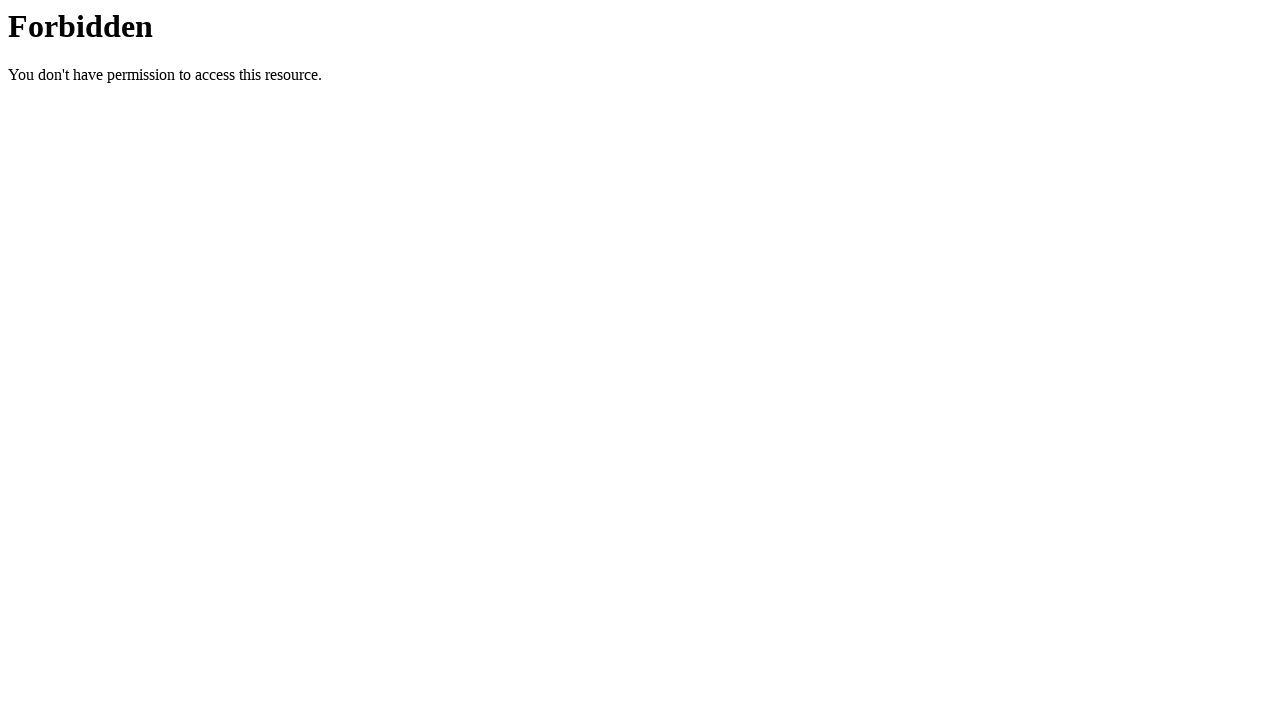